Tests drag and drop functionality on jQuery UI demo page by dragging an element into a droppable zone within an iframe

Starting URL: https://jqueryui.com/droppable/

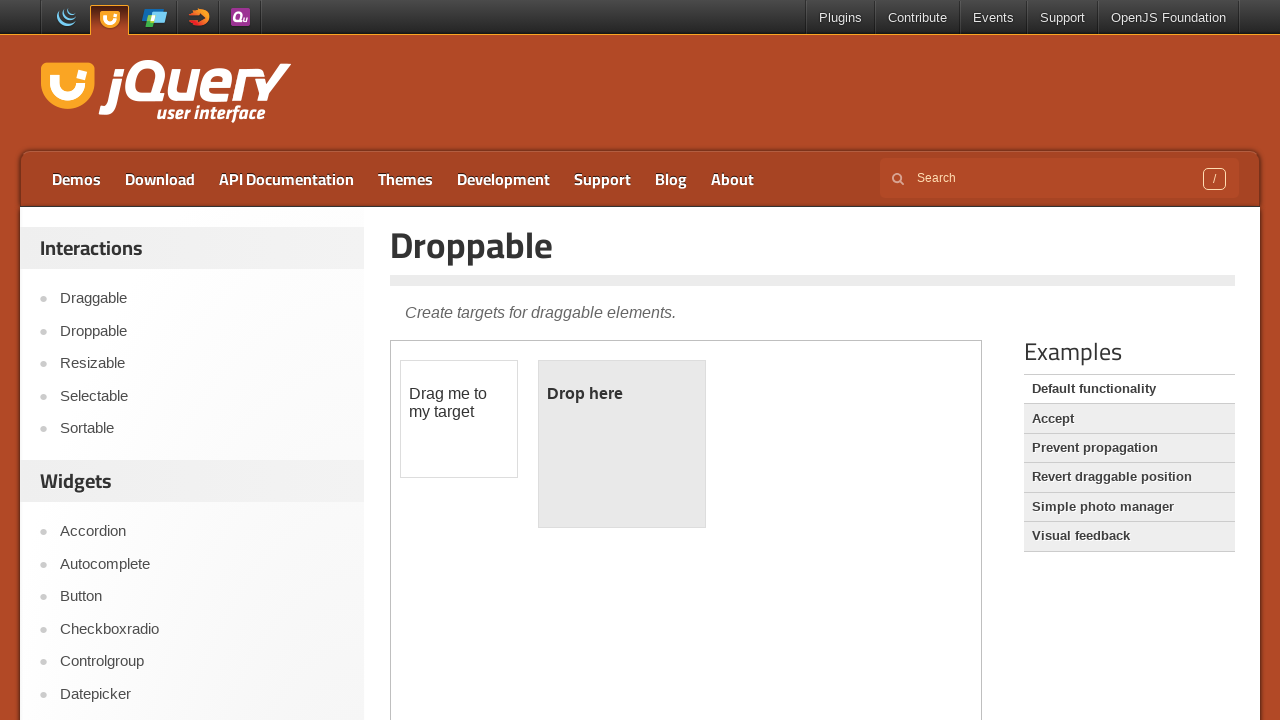

Located the demo iframe
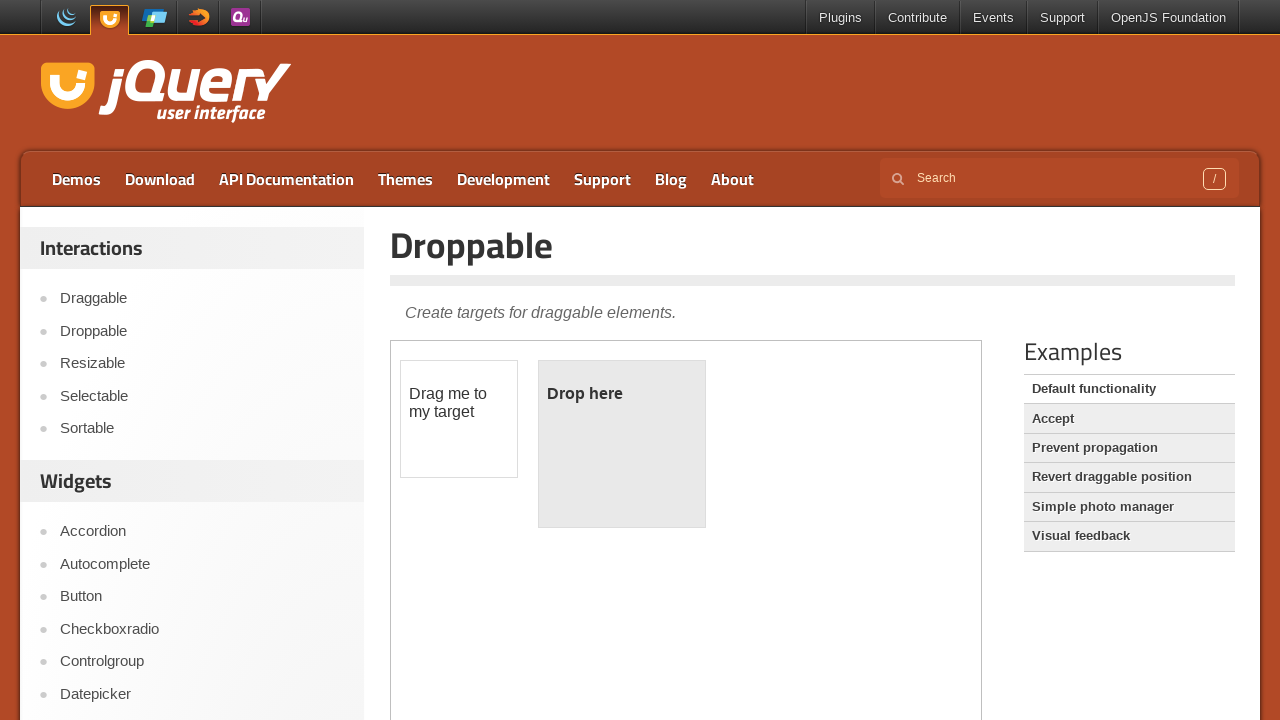

Located the draggable element within the iframe
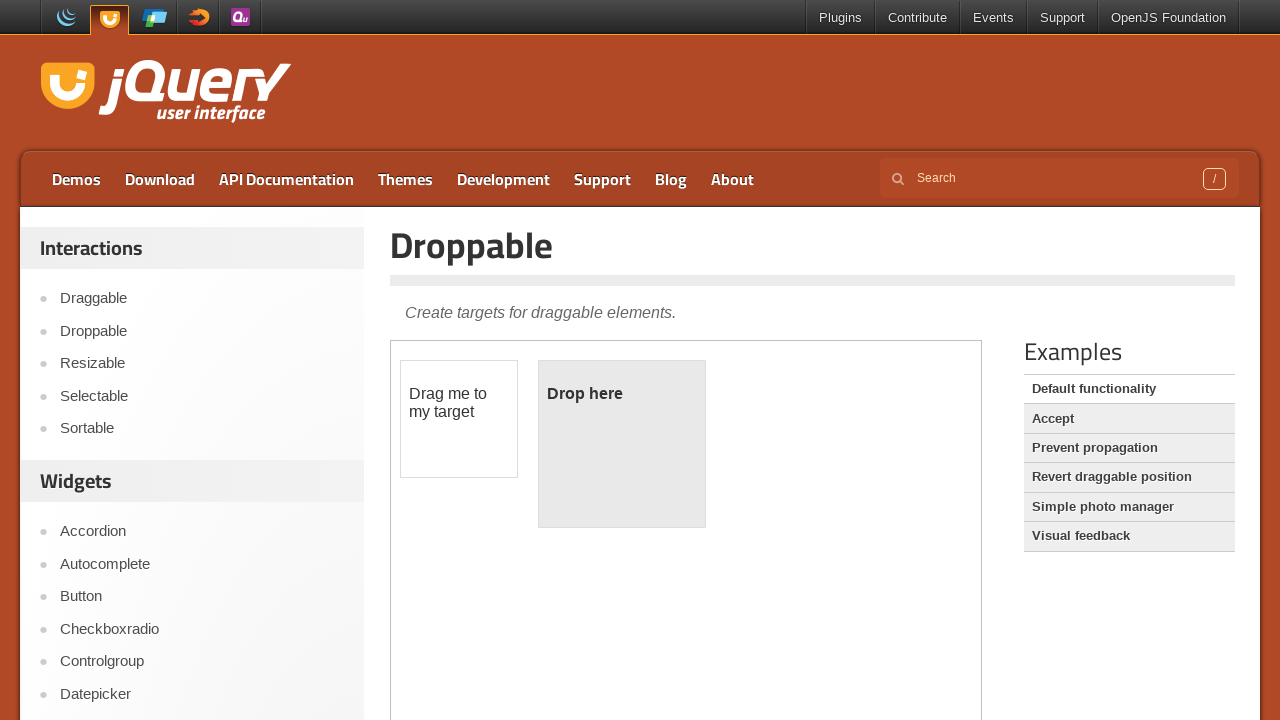

Located the droppable zone within the iframe
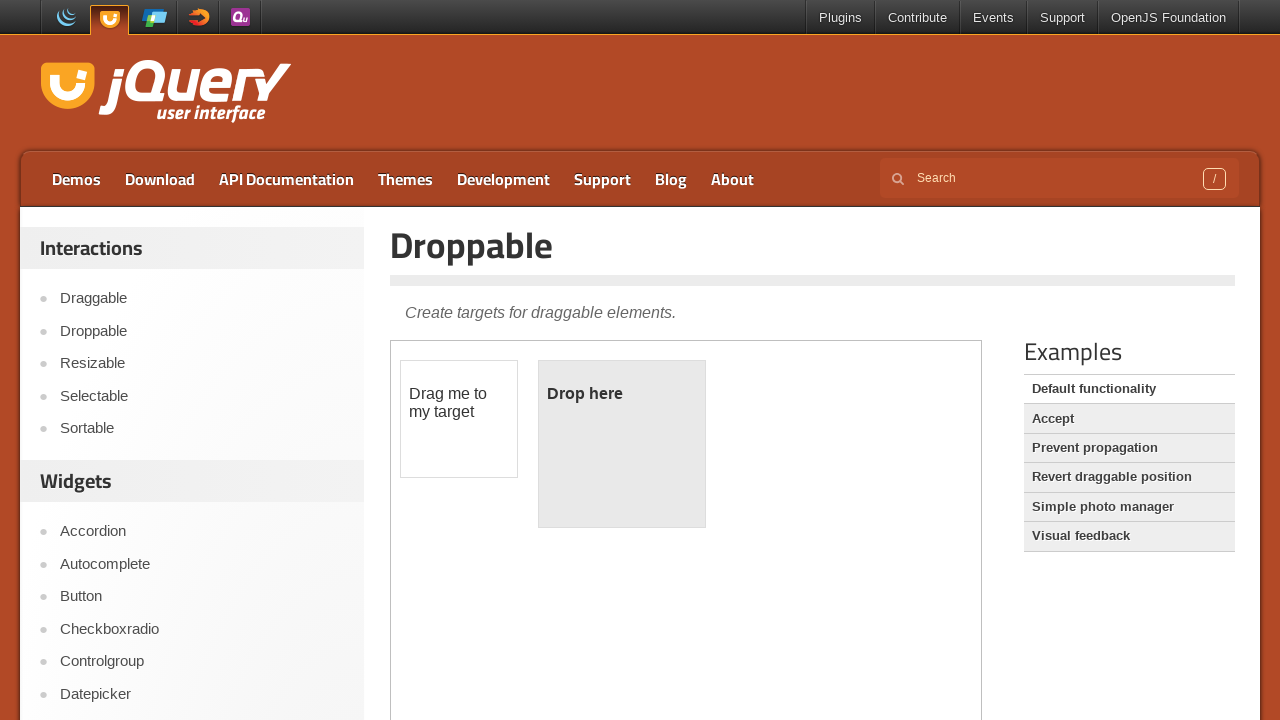

Clicked on the draggable element at (459, 419) on iframe.demo-frame >> internal:control=enter-frame >> div#draggable
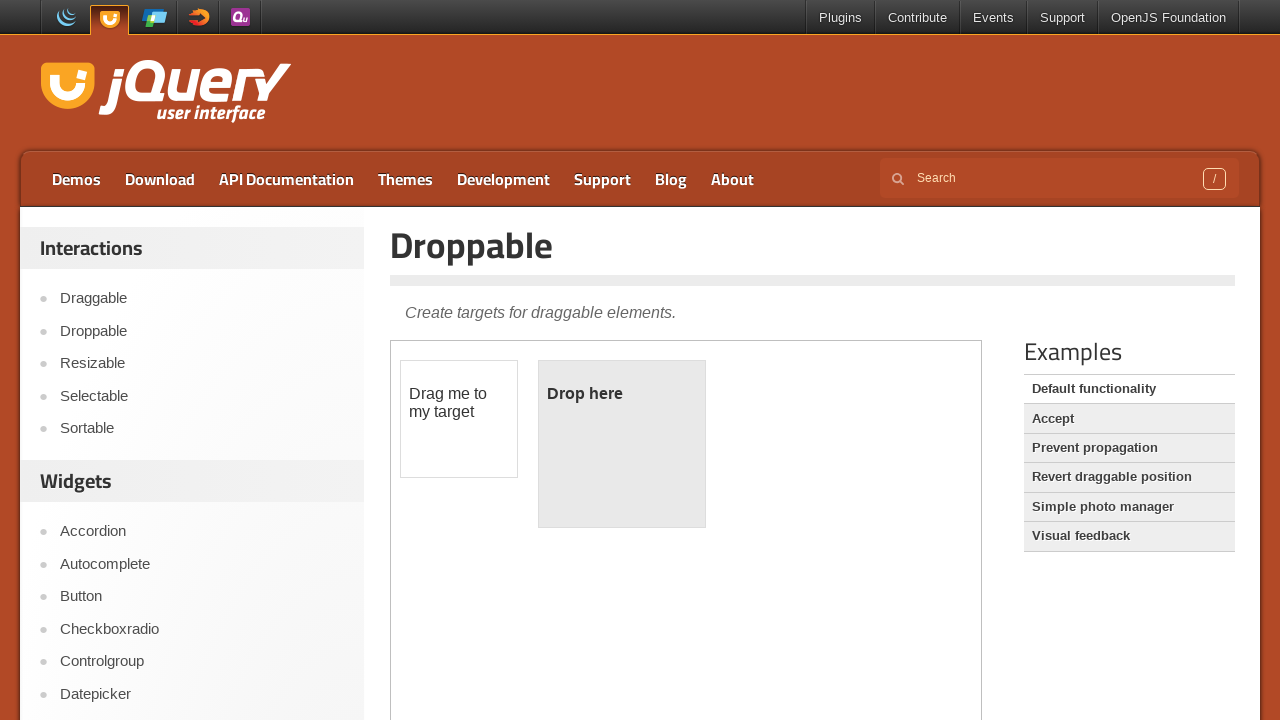

Dragged the element into the droppable zone at (622, 444)
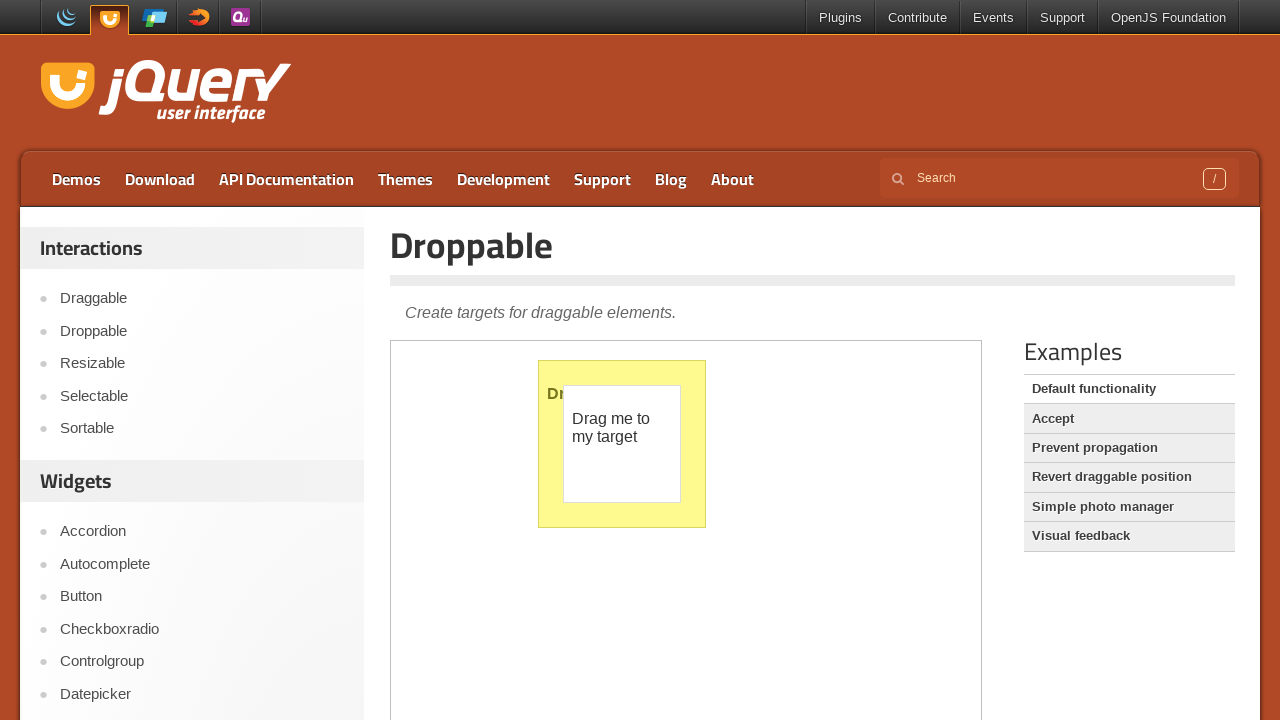

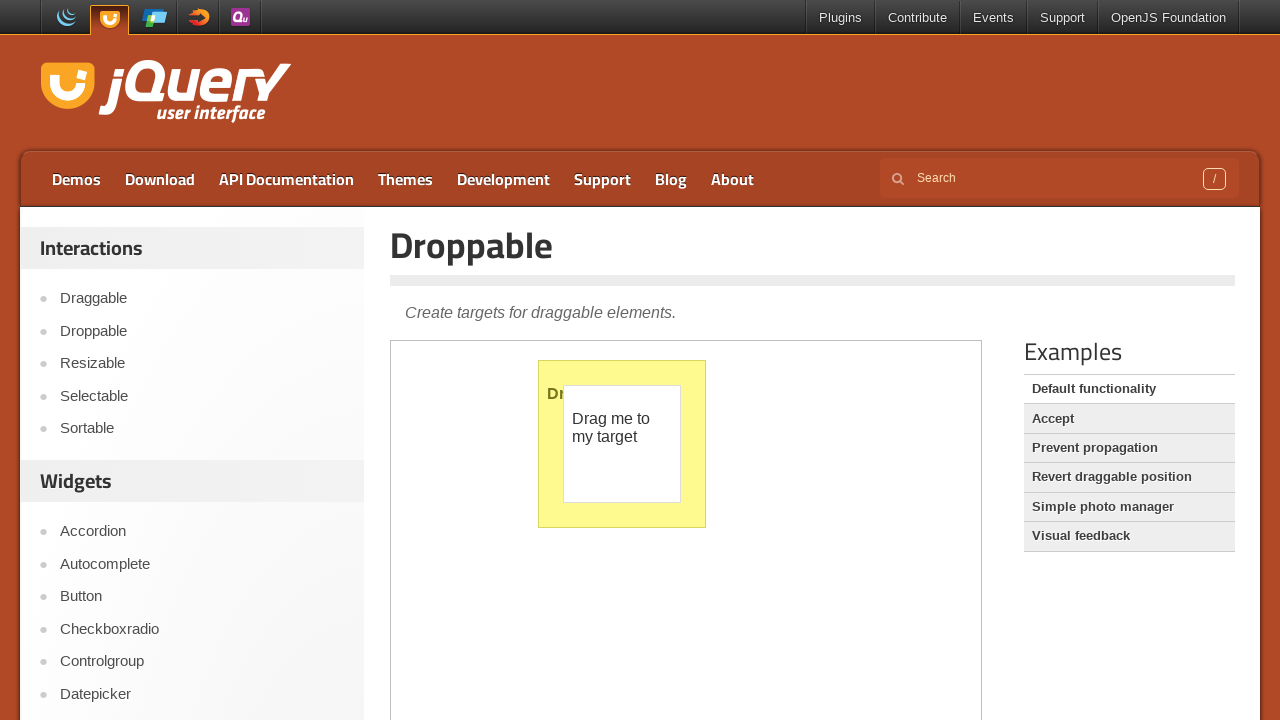